Navigates to the home page and verifies the header, description text, and menu are displayed correctly

Starting URL: https://kristinek.github.io/site

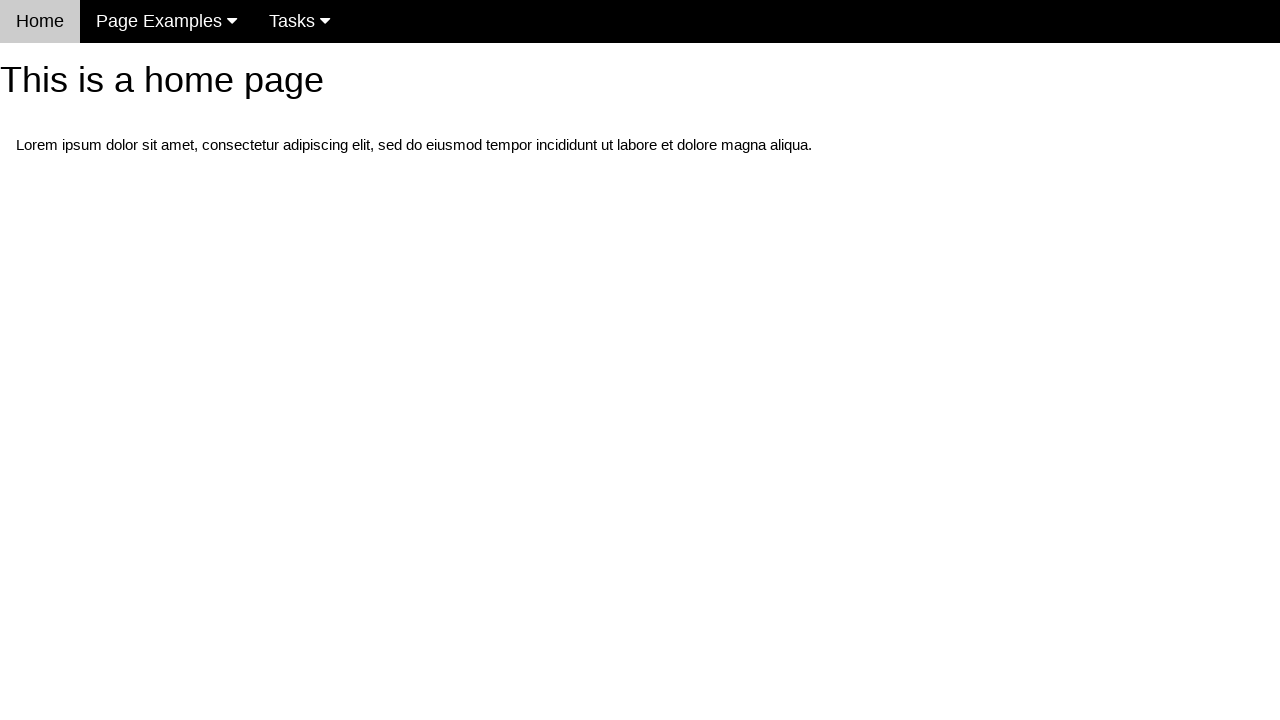

Navigated to home page at https://kristinek.github.io/site
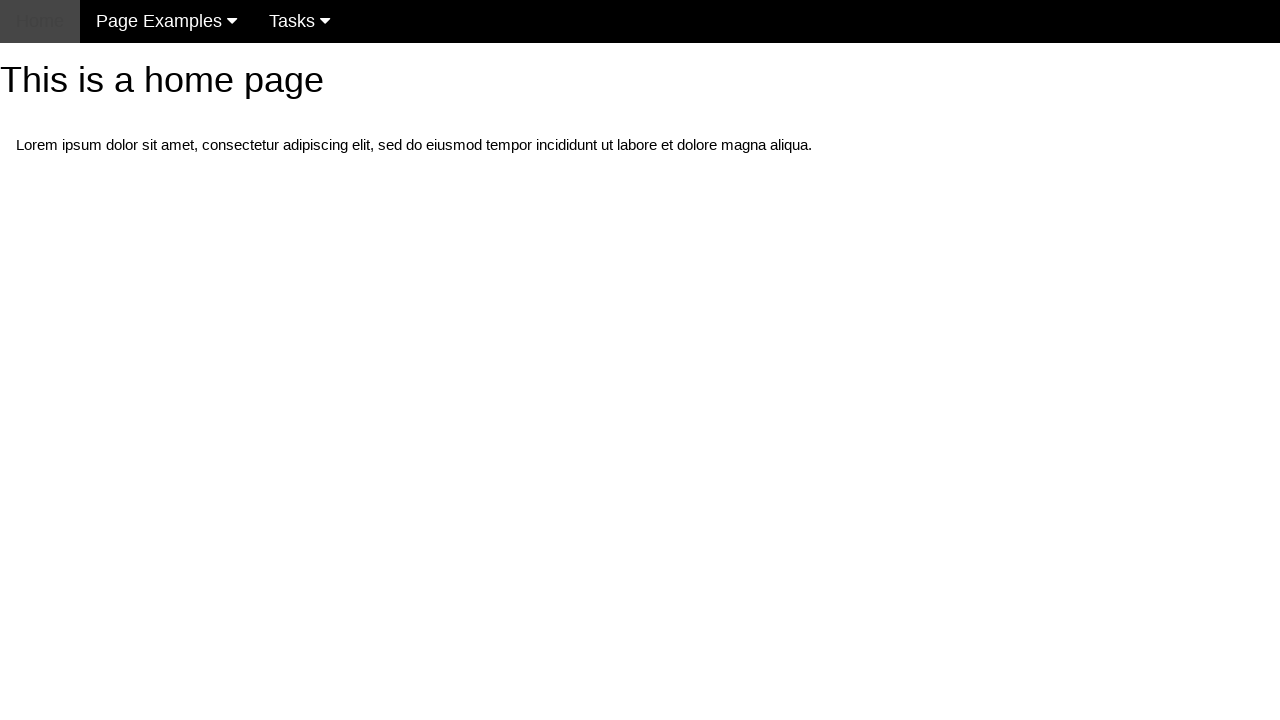

Located h1 header element
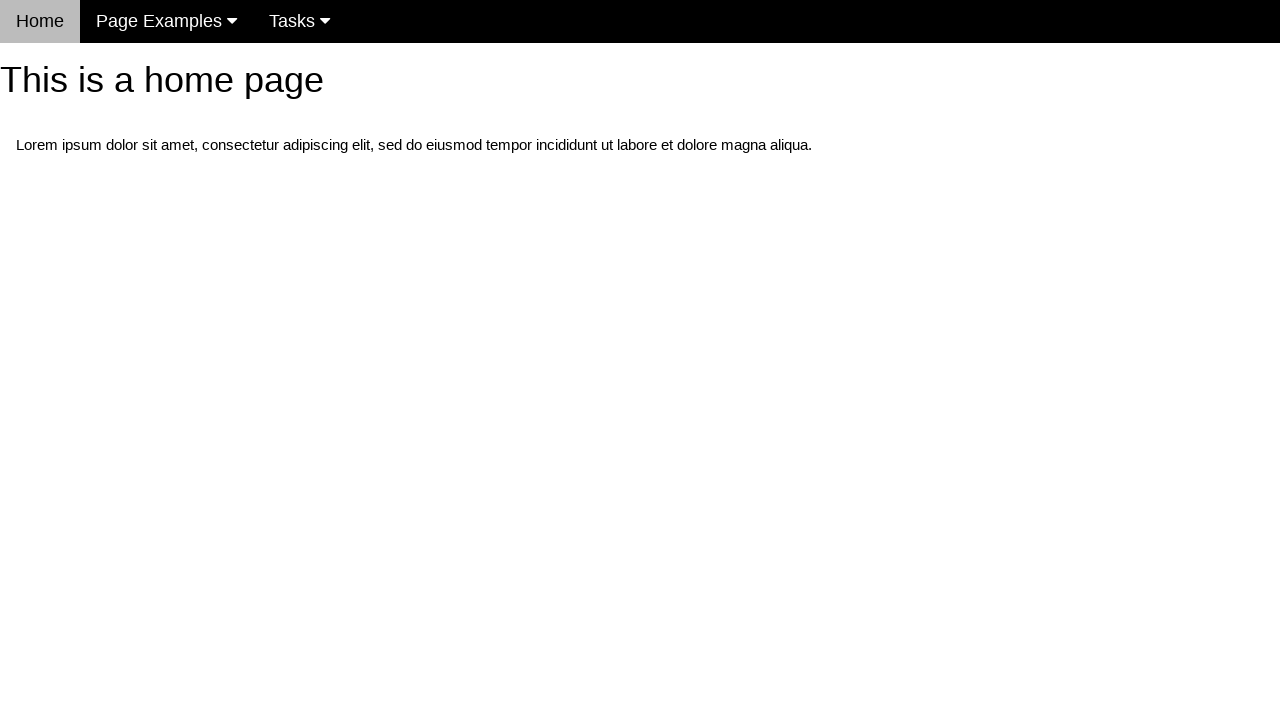

Verified header text is 'This is a home page'
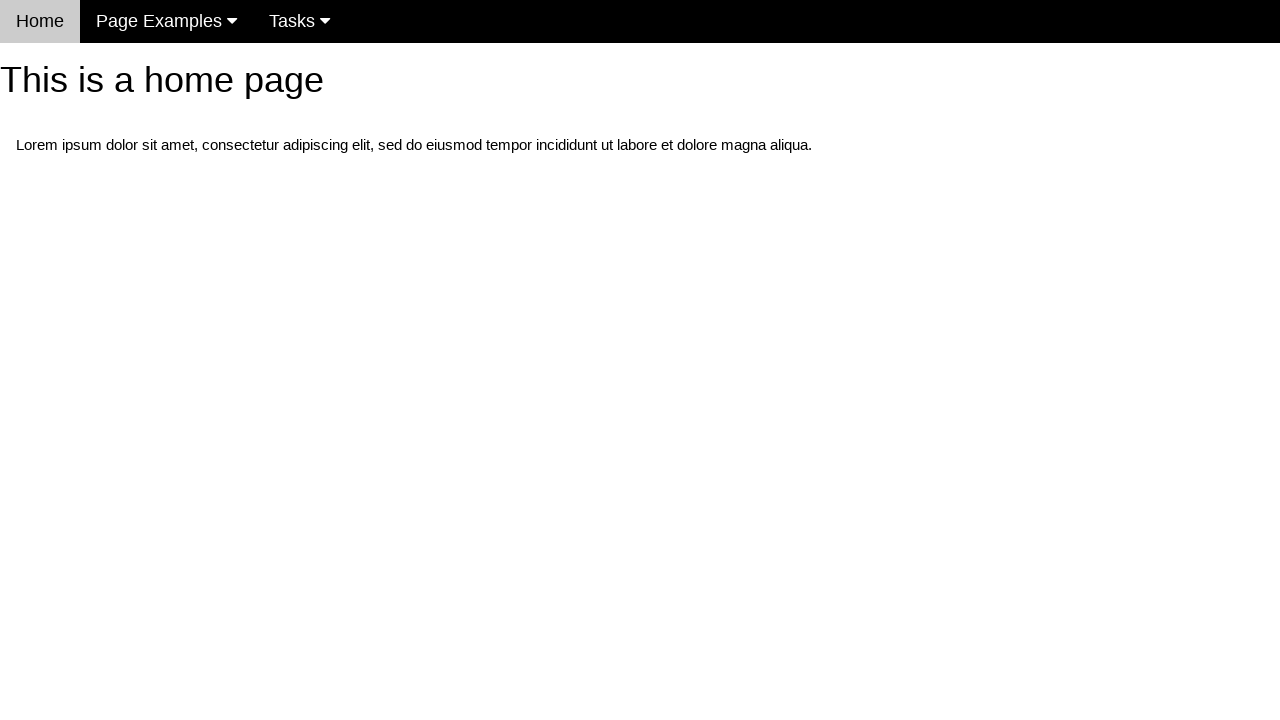

Located first paragraph element
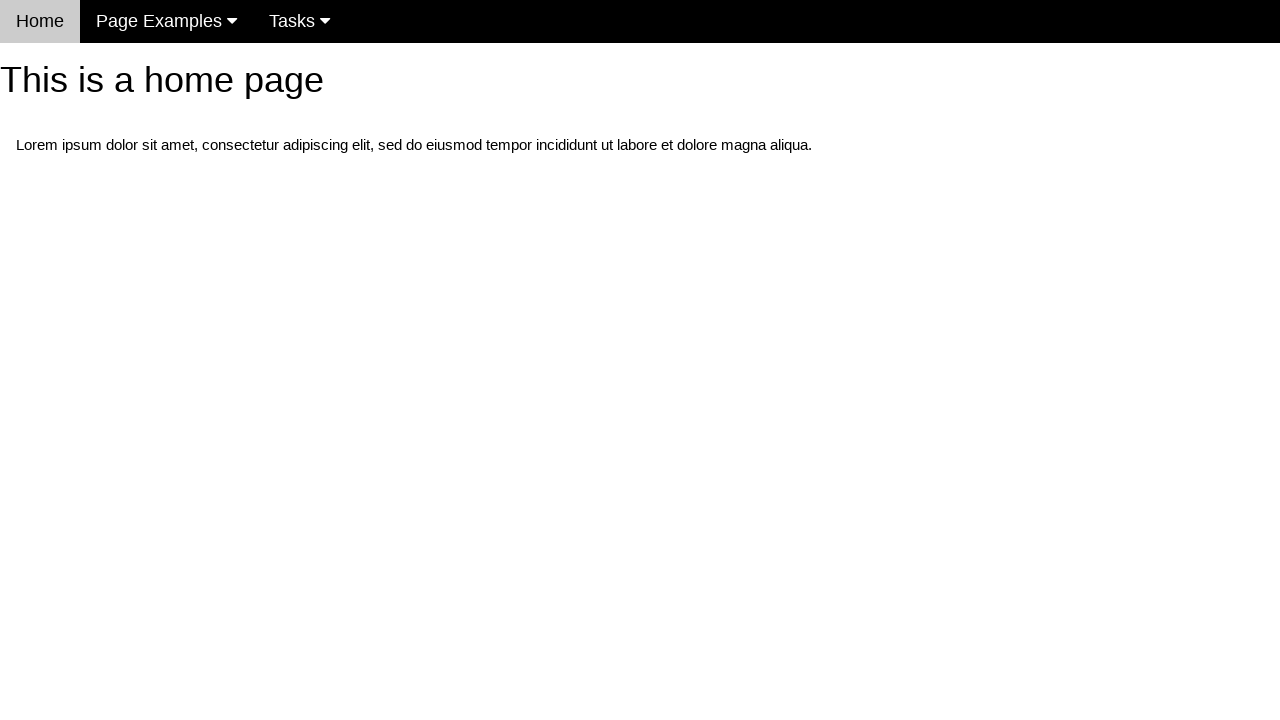

Verified description text matches expected Lorem ipsum content
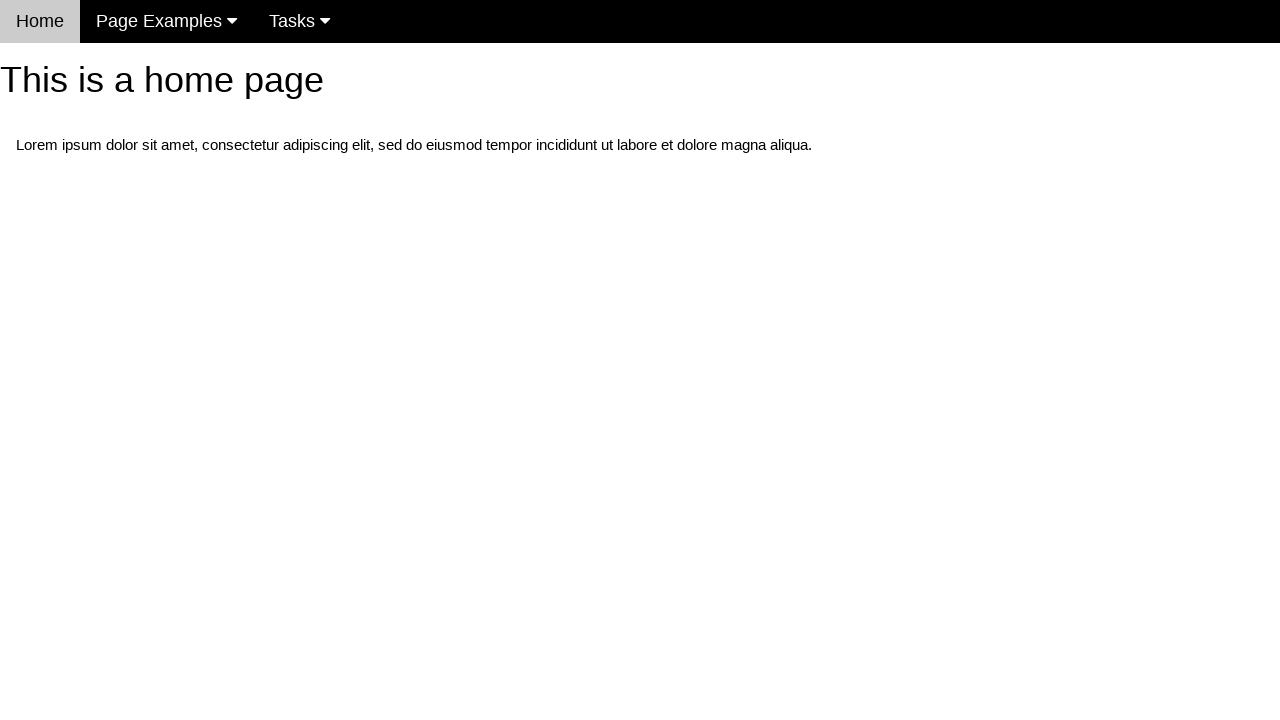

Located navigation menu element with class w3-navbar
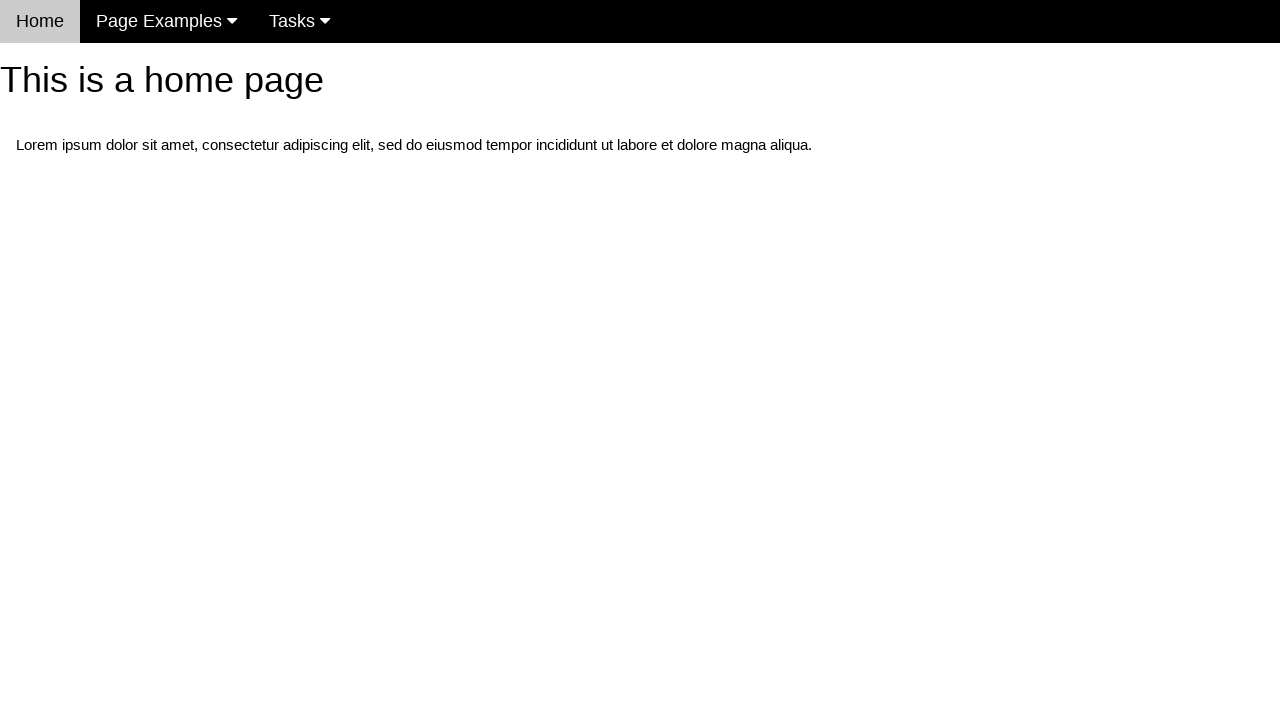

Verified navigation menu is visible
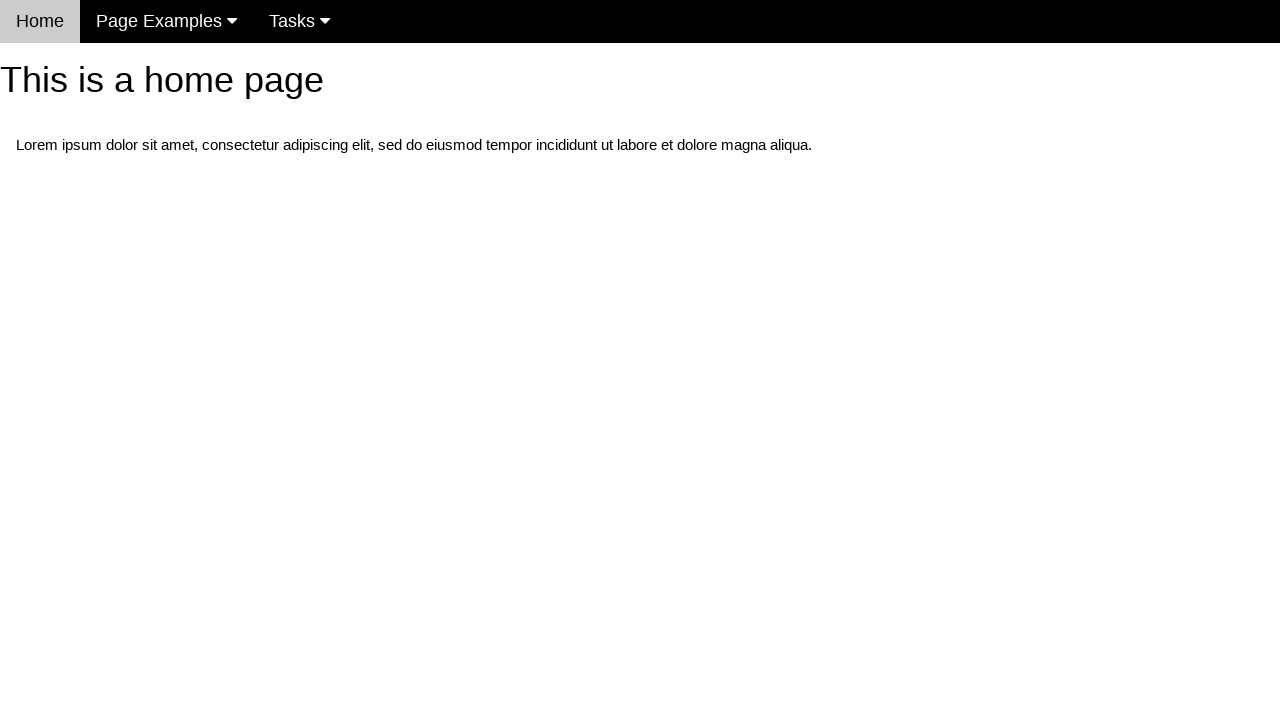

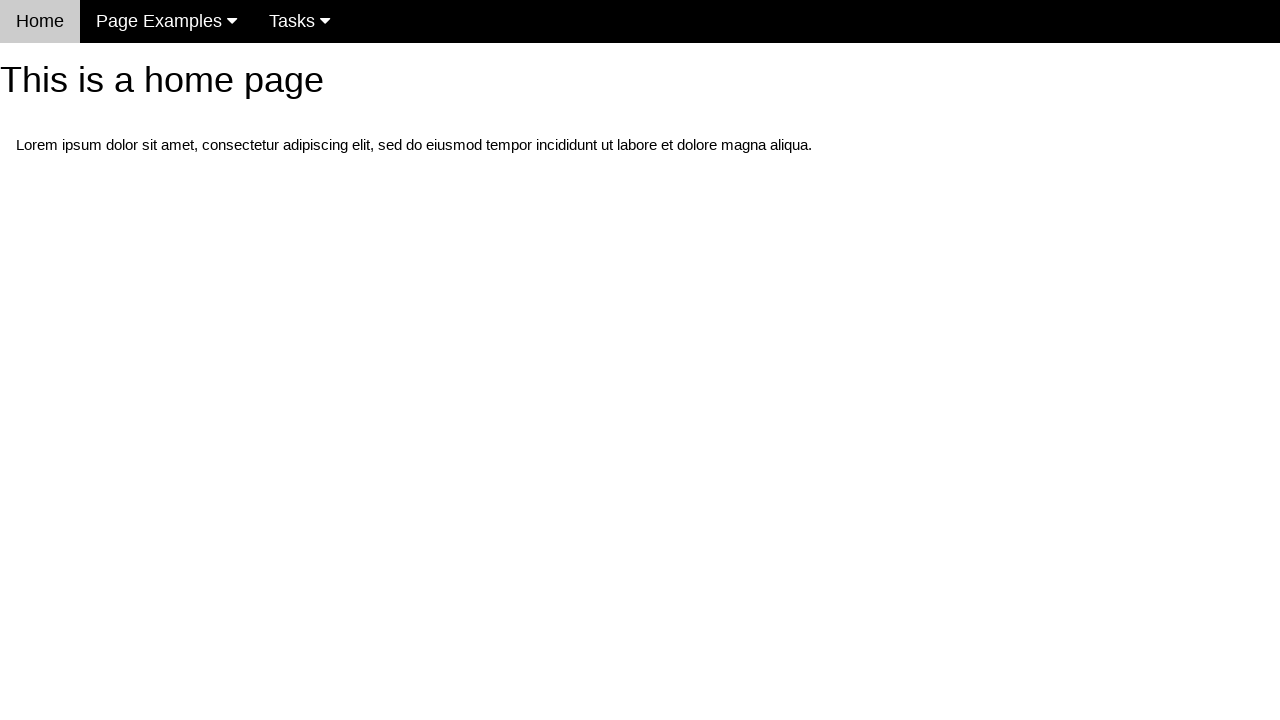